Navigates to DuckDuckGo search results for "Cats" and verifies links are present

Starting URL: https://duckduckgo.com/?q=Cats&t=h_&ia=web

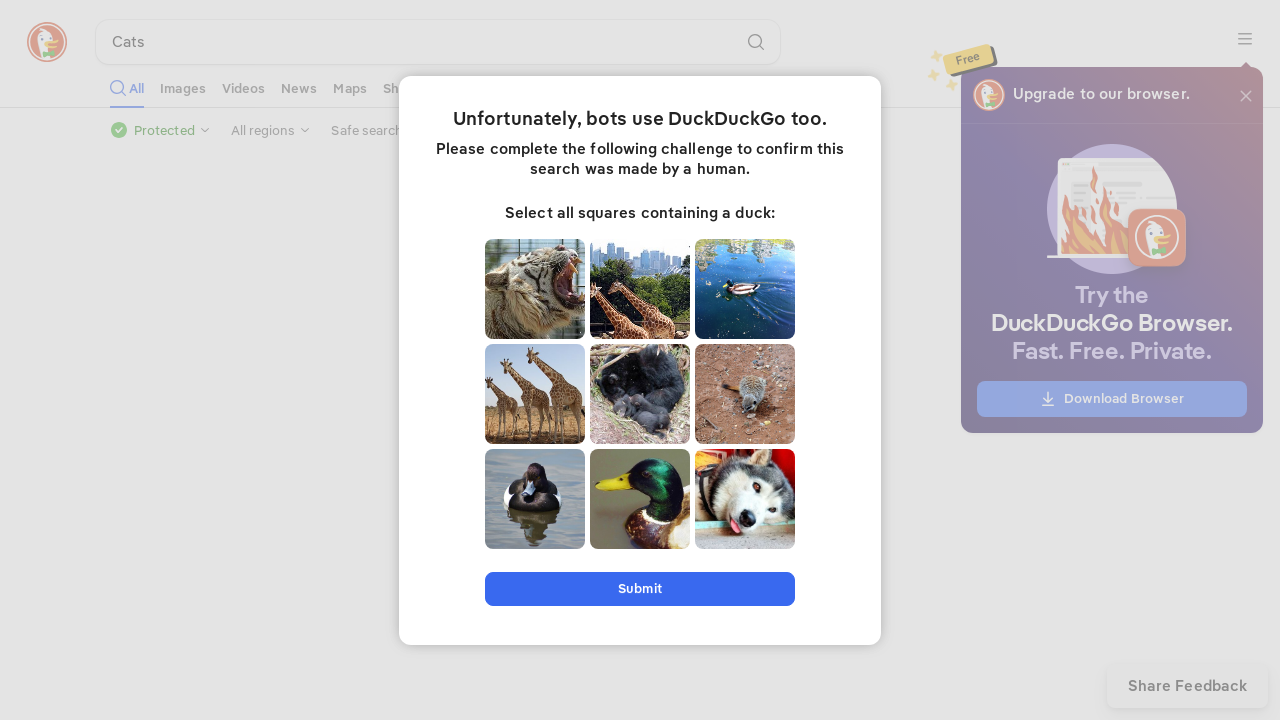

Navigated to DuckDuckGo search results for 'Cats'
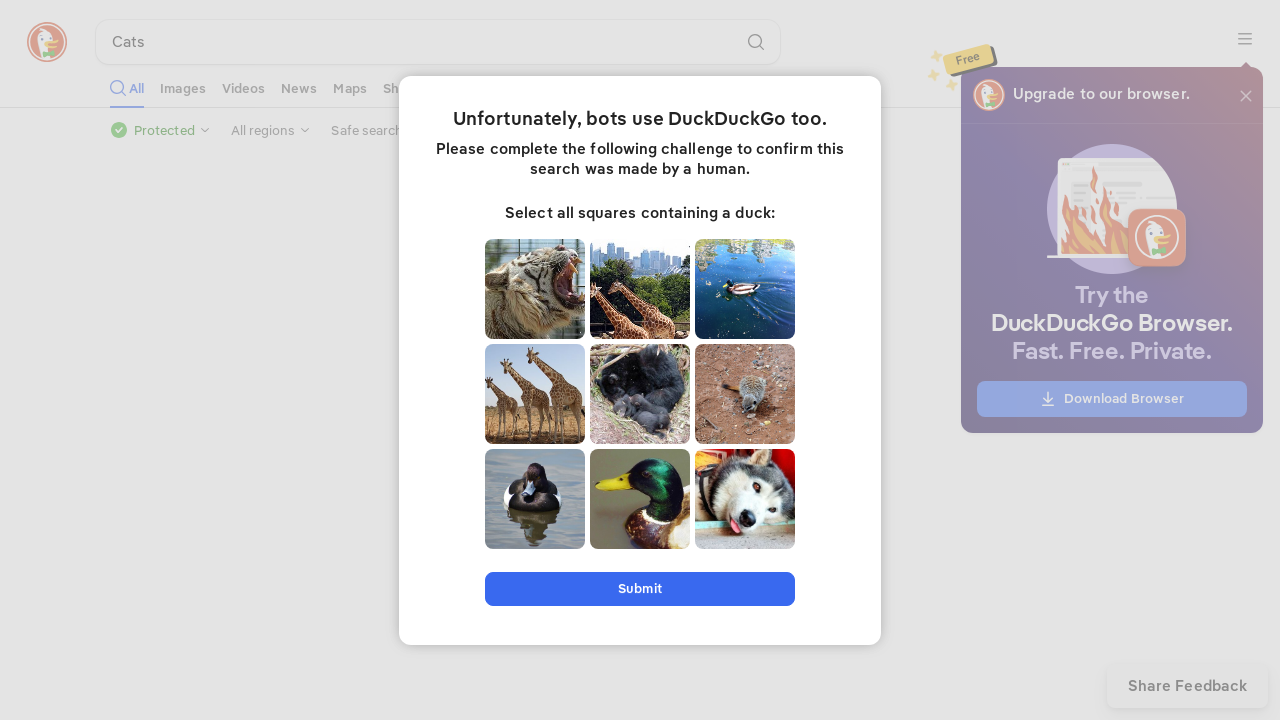

Retrieved all links from the page
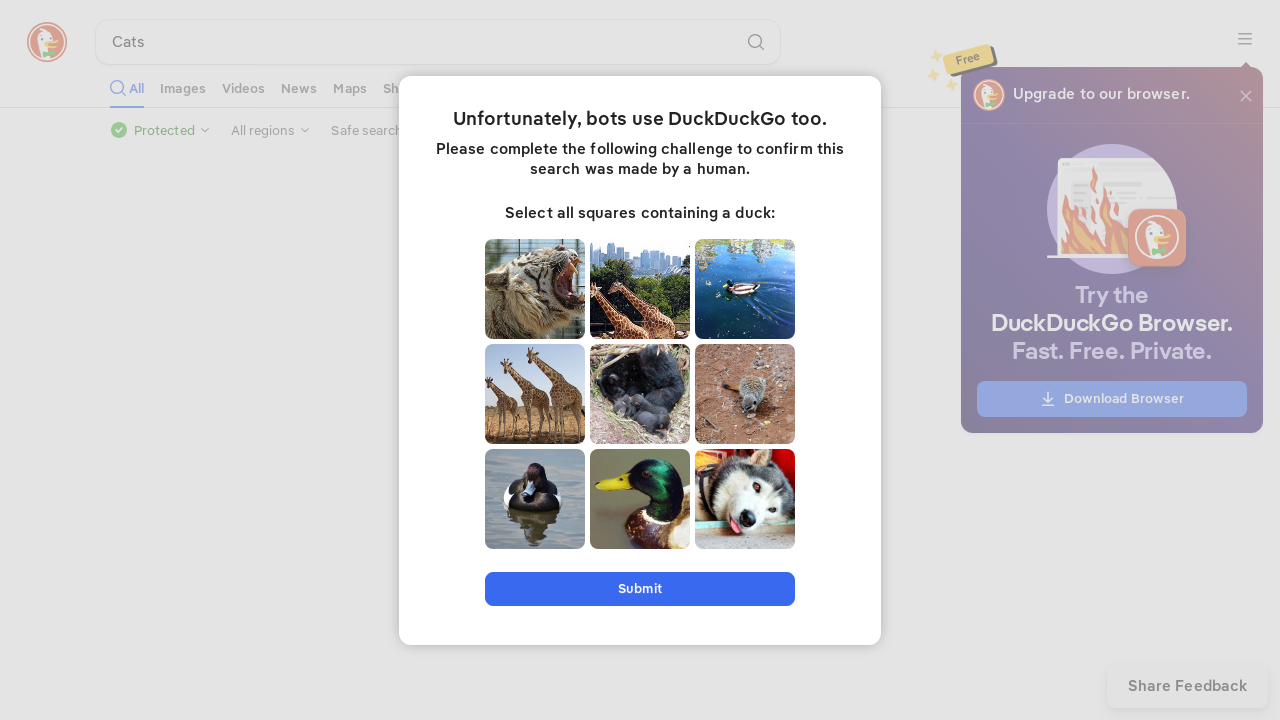

Verified that links are present on the page
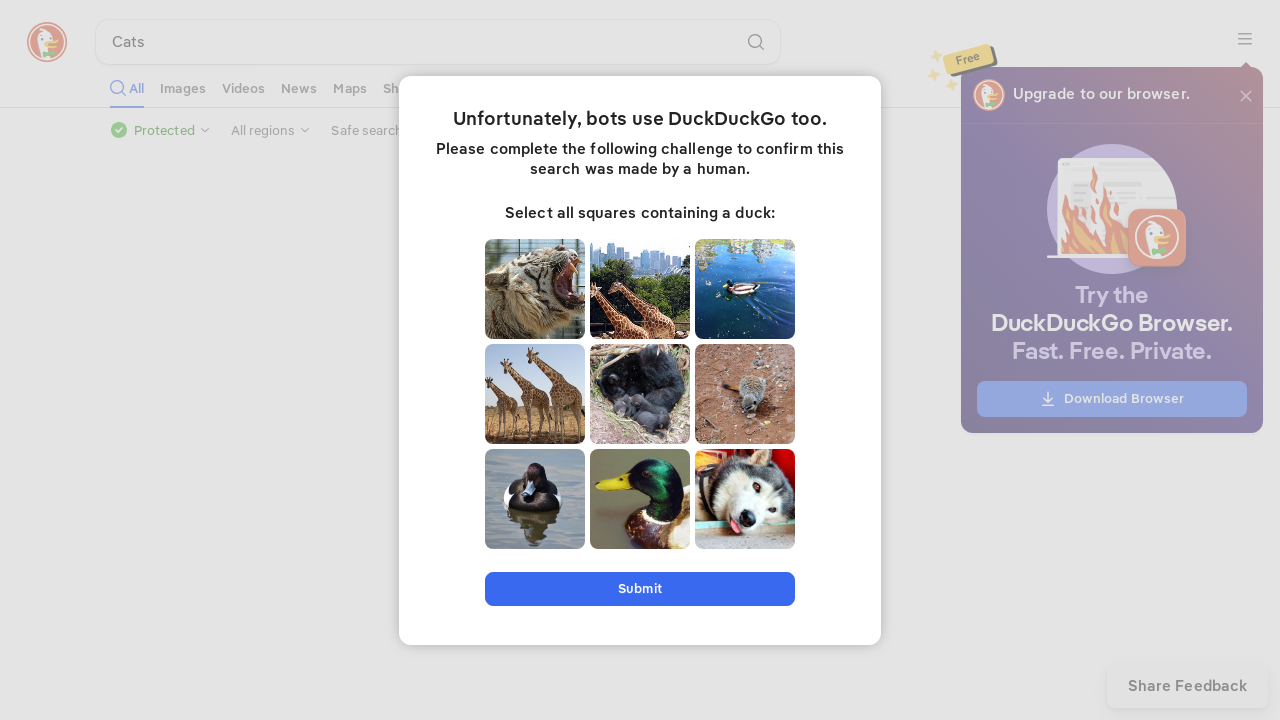

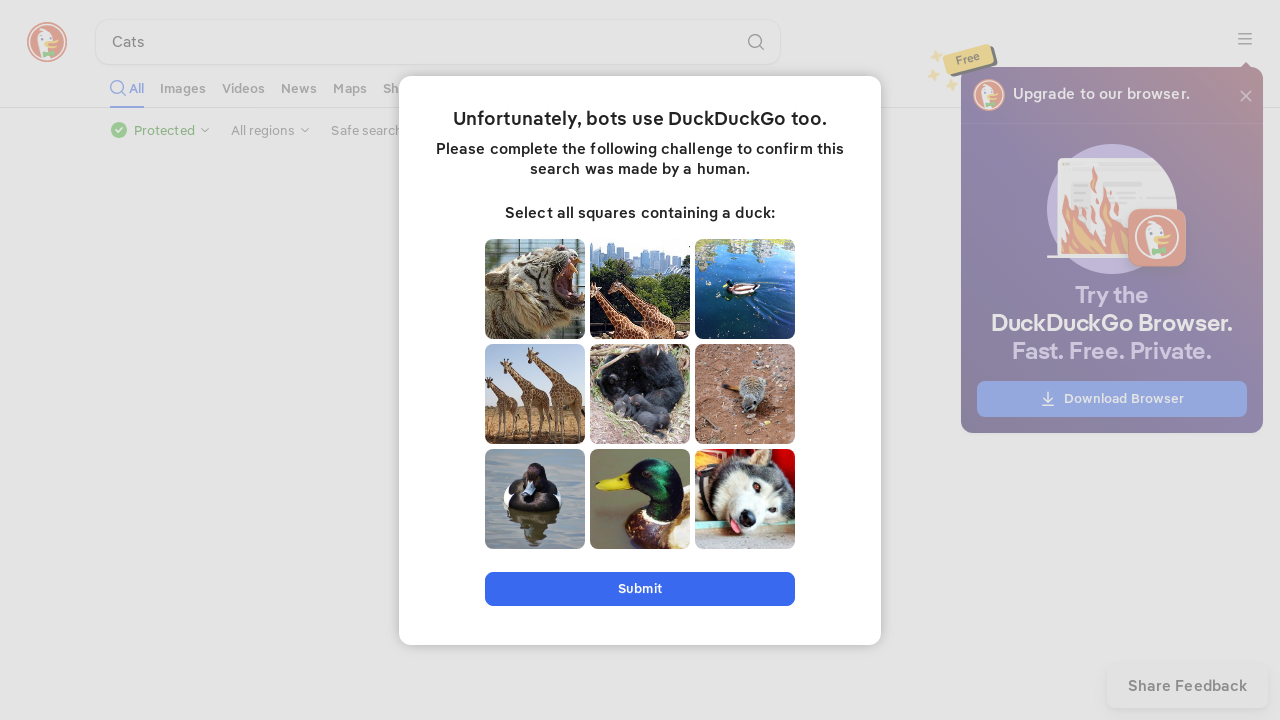